Navigates to DuckDuckGo and verifies the browser title contains expected text

Starting URL: https://duckduckgo.com/

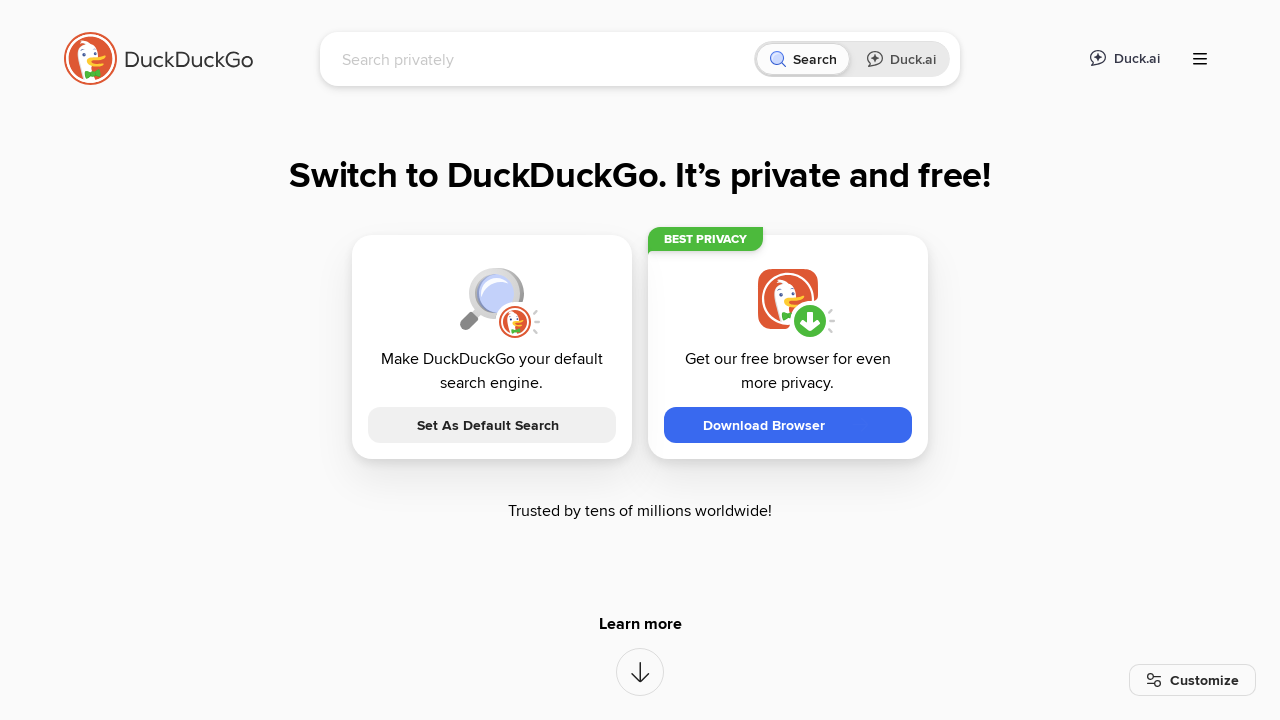

Navigated to https://duckduckgo.com/
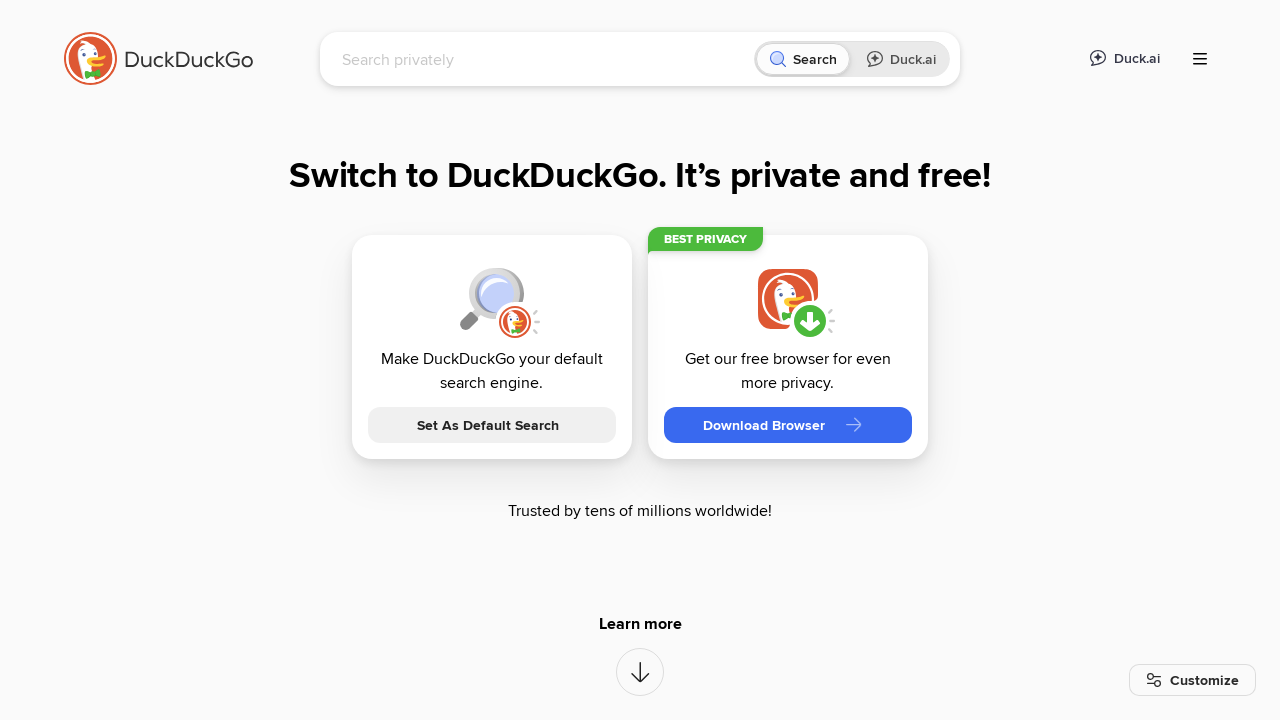

Page loaded and domcontentloaded event fired
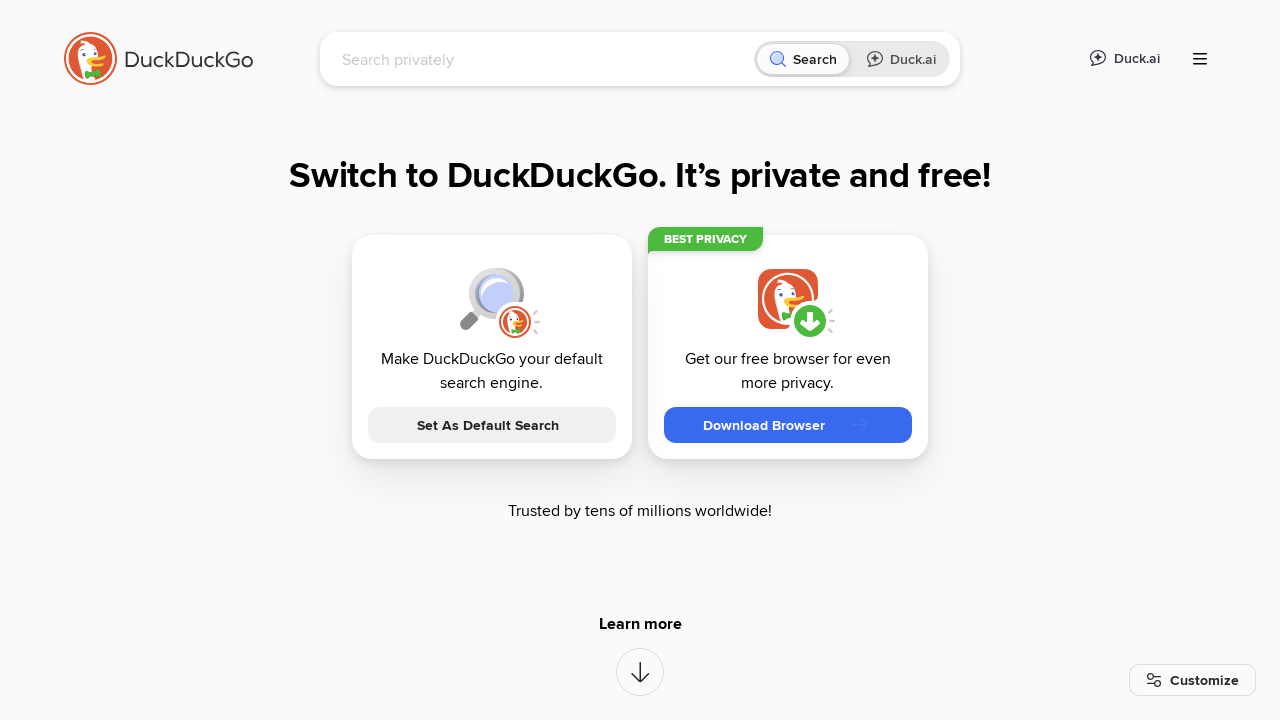

Verified browser title contains 'DuckDuckGo'
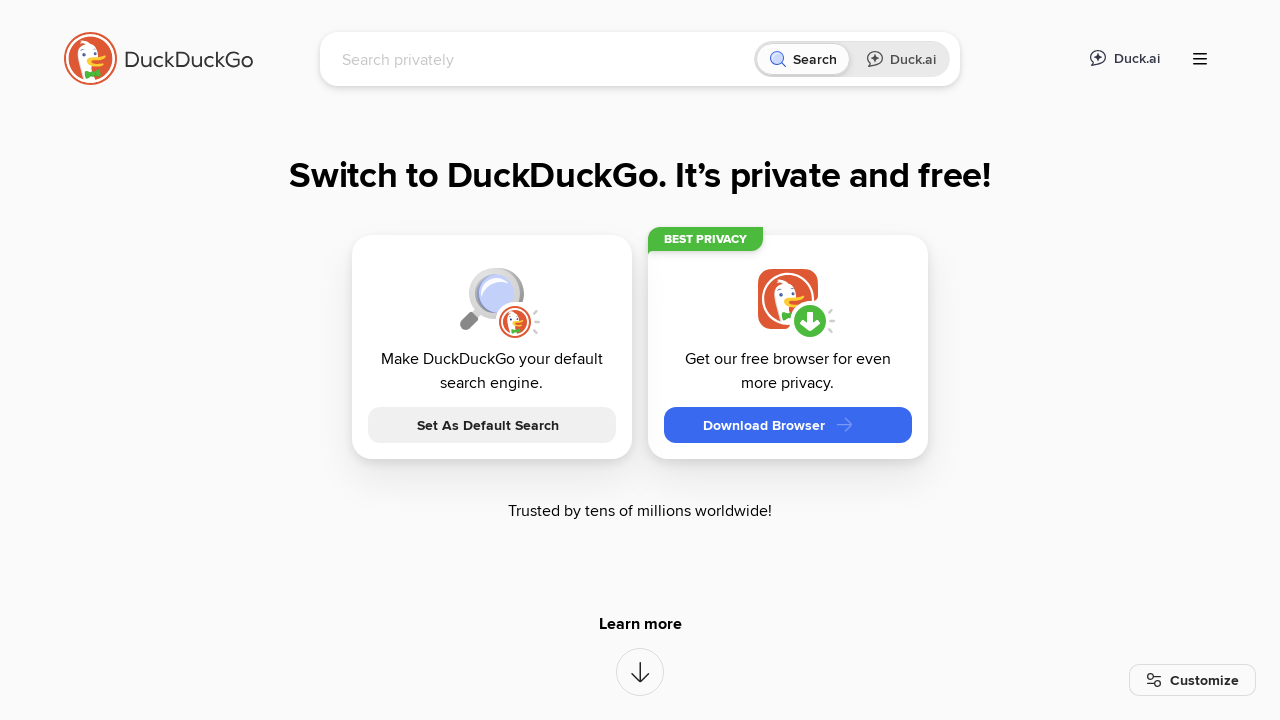

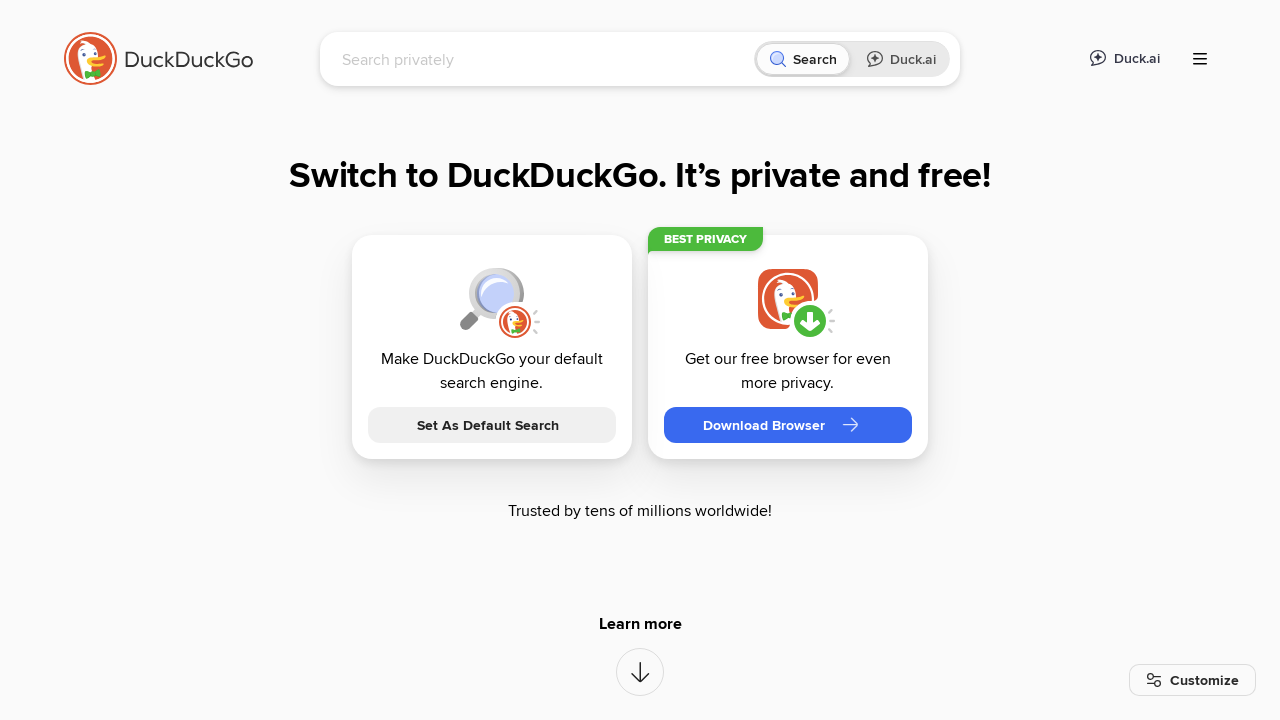